Navigates to OpenCart demo site and verifies the page loads completely by checking document ready state

Starting URL: https://naveenautomationlabs.com/opencart/

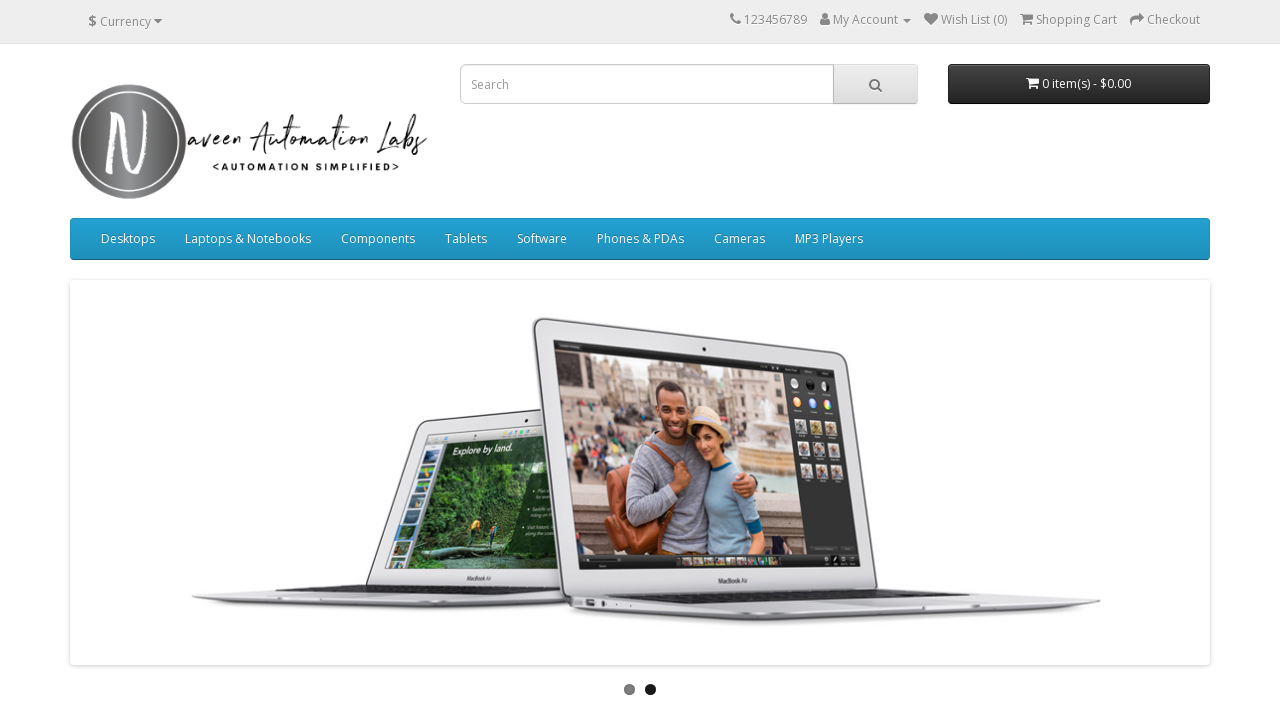

Waited for page load state to complete
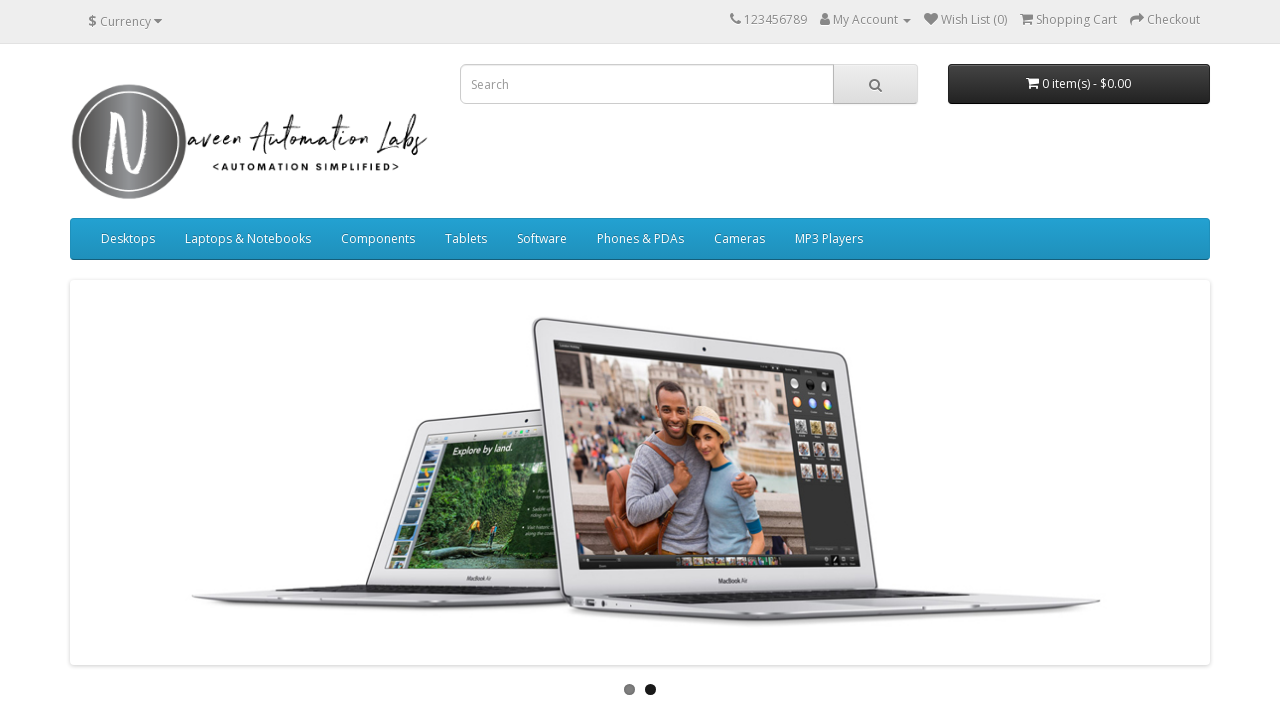

Evaluated document readyState
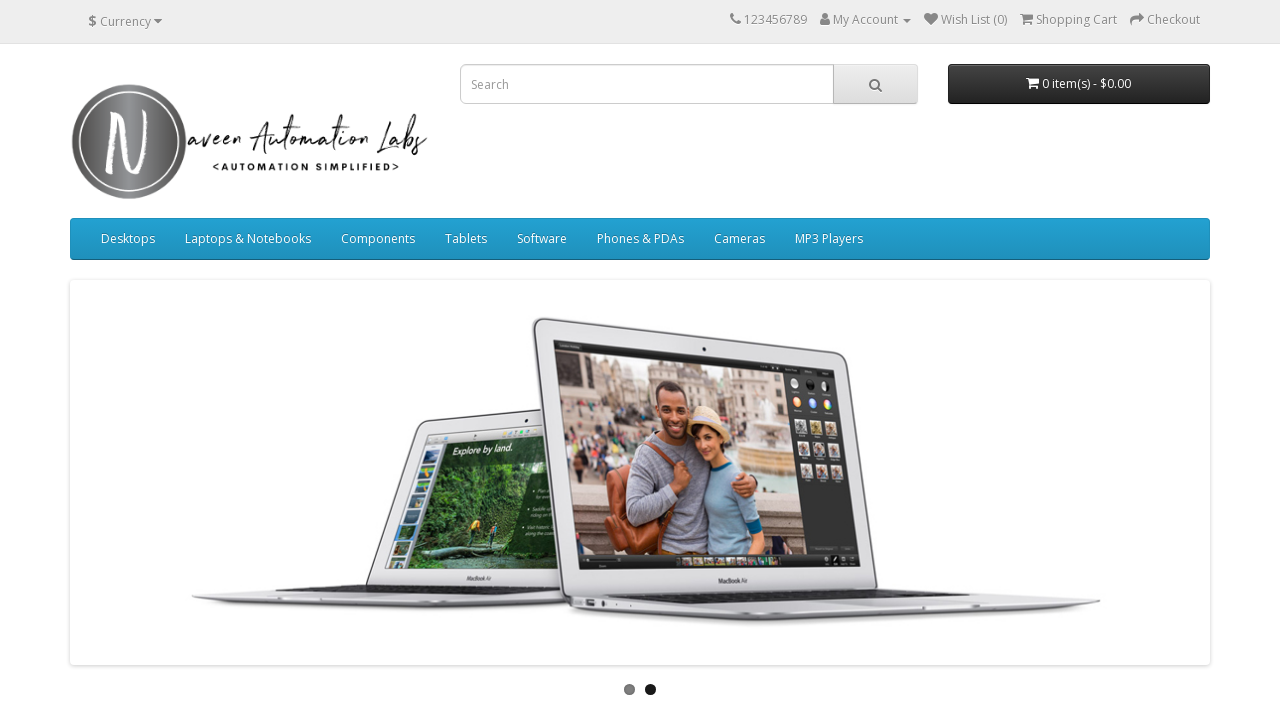

Verified document readyState is 'complete'
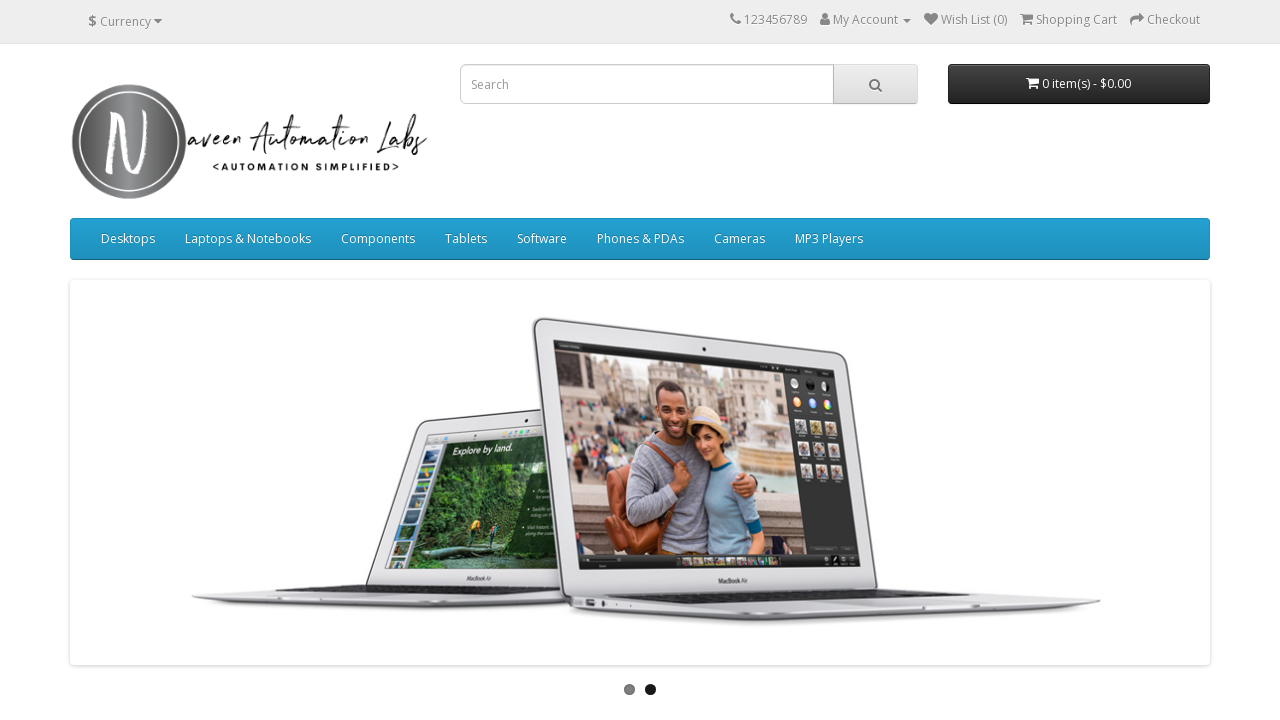

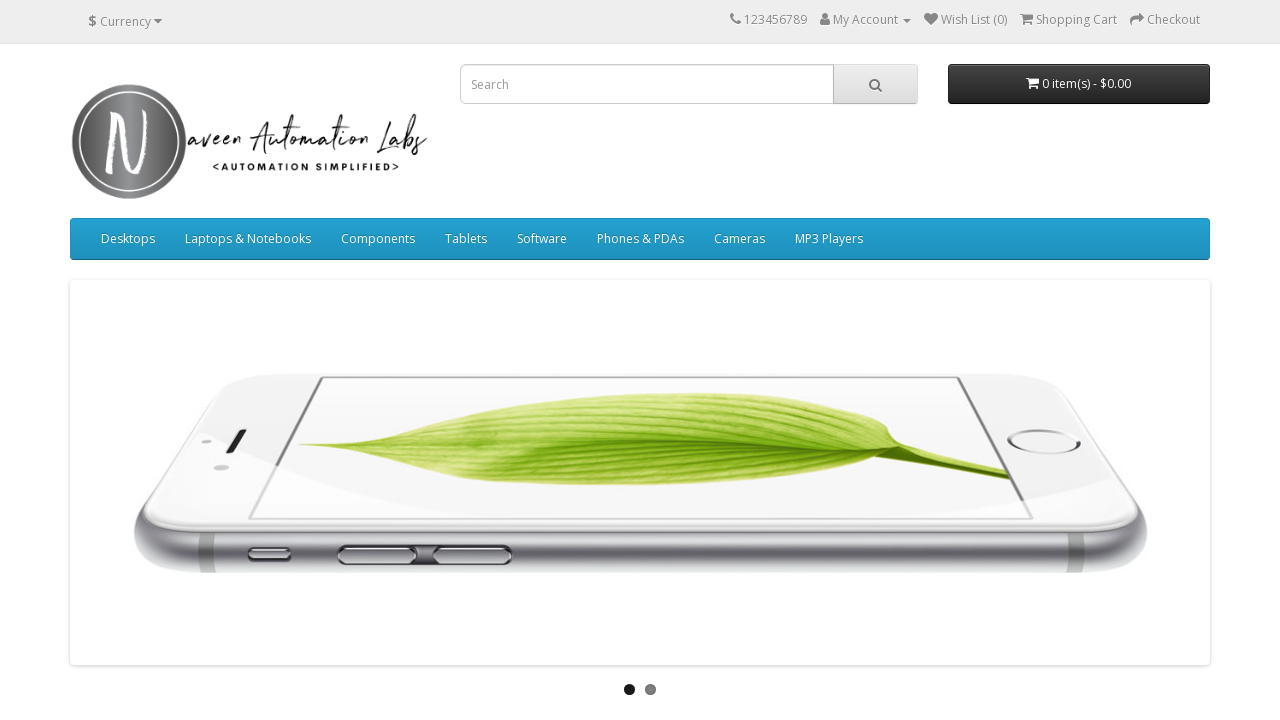